Tests JavaScript alert handling by clicking a button that triggers a JS alert, then accepting the alert dialog.

Starting URL: https://the-internet.herokuapp.com/javascript_alerts

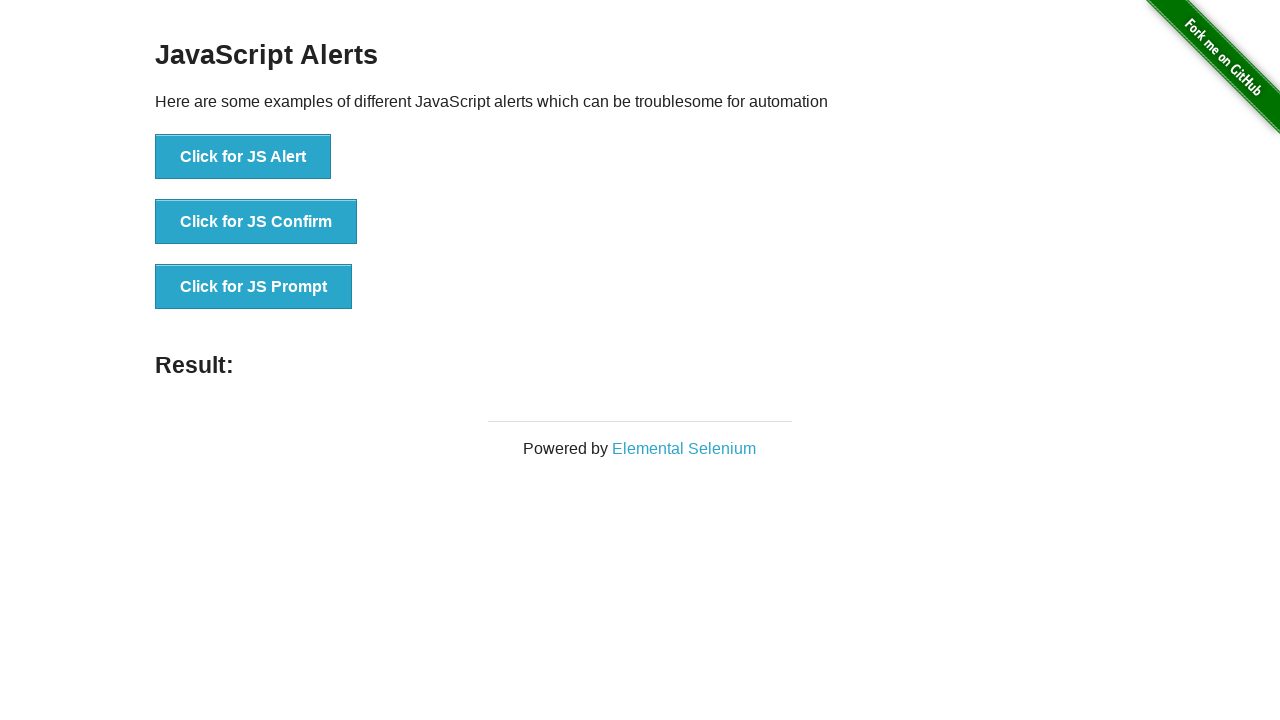

Clicked button to trigger JavaScript alert at (243, 157) on xpath=//button[text()='Click for JS Alert']
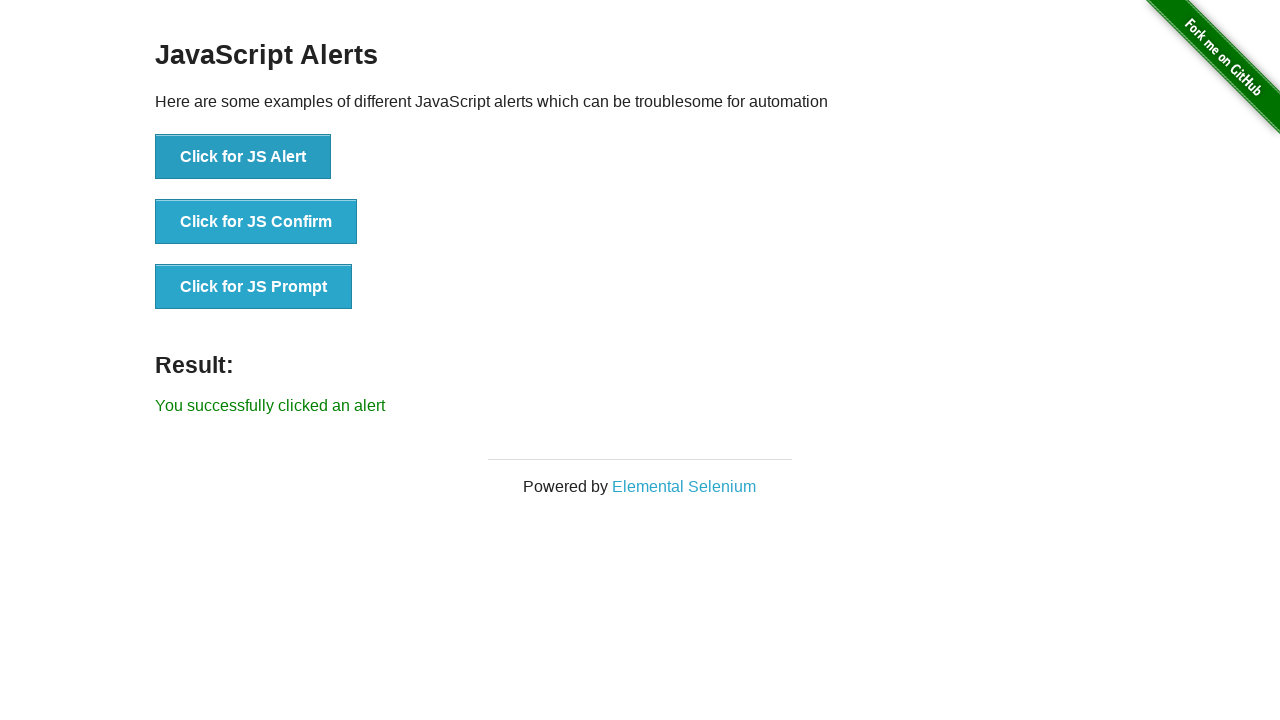

Set up dialog handler to accept alert
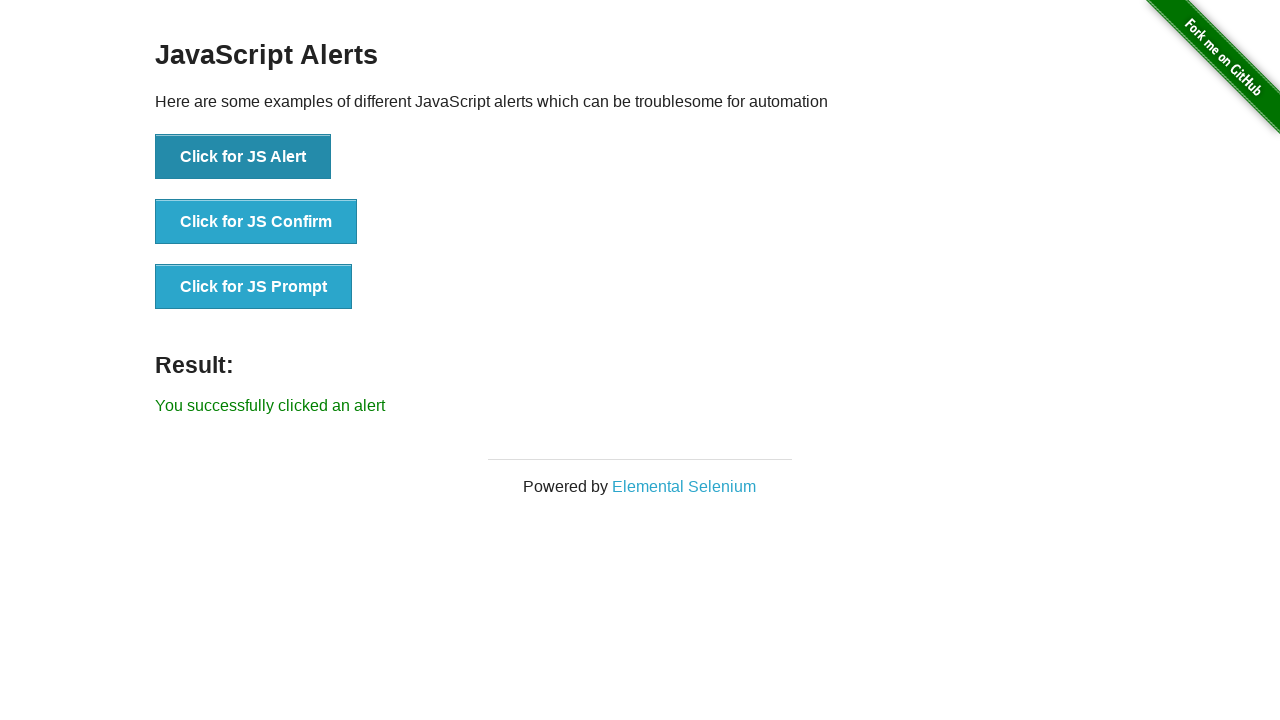

Alert accepted and result message displayed
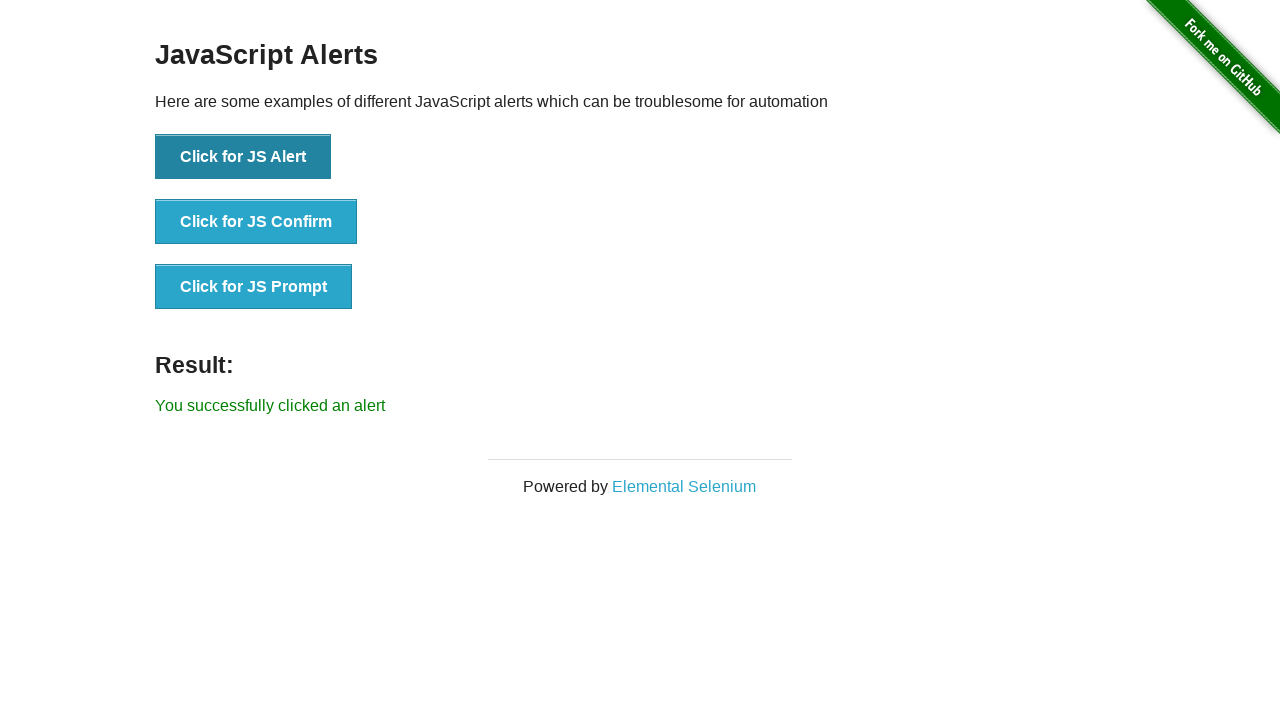

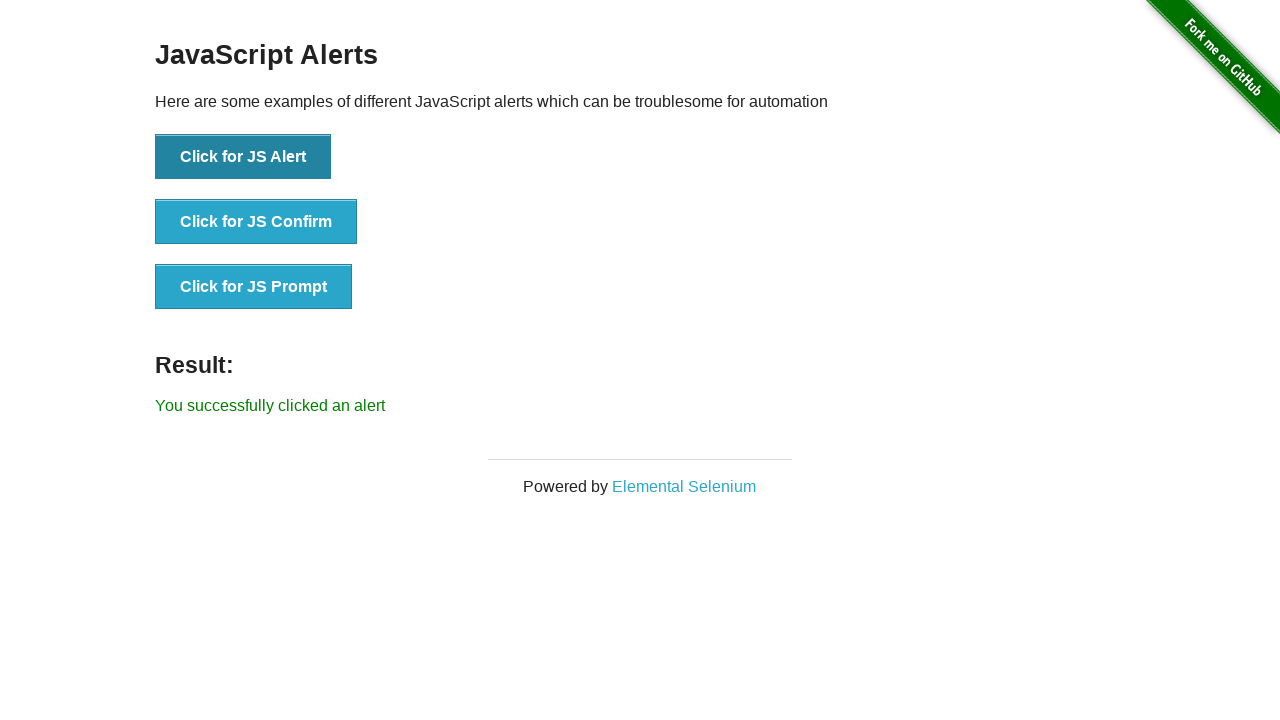